Navigates to Playwright documentation site and clicks the "Get started" link

Starting URL: https://playwright.dev/

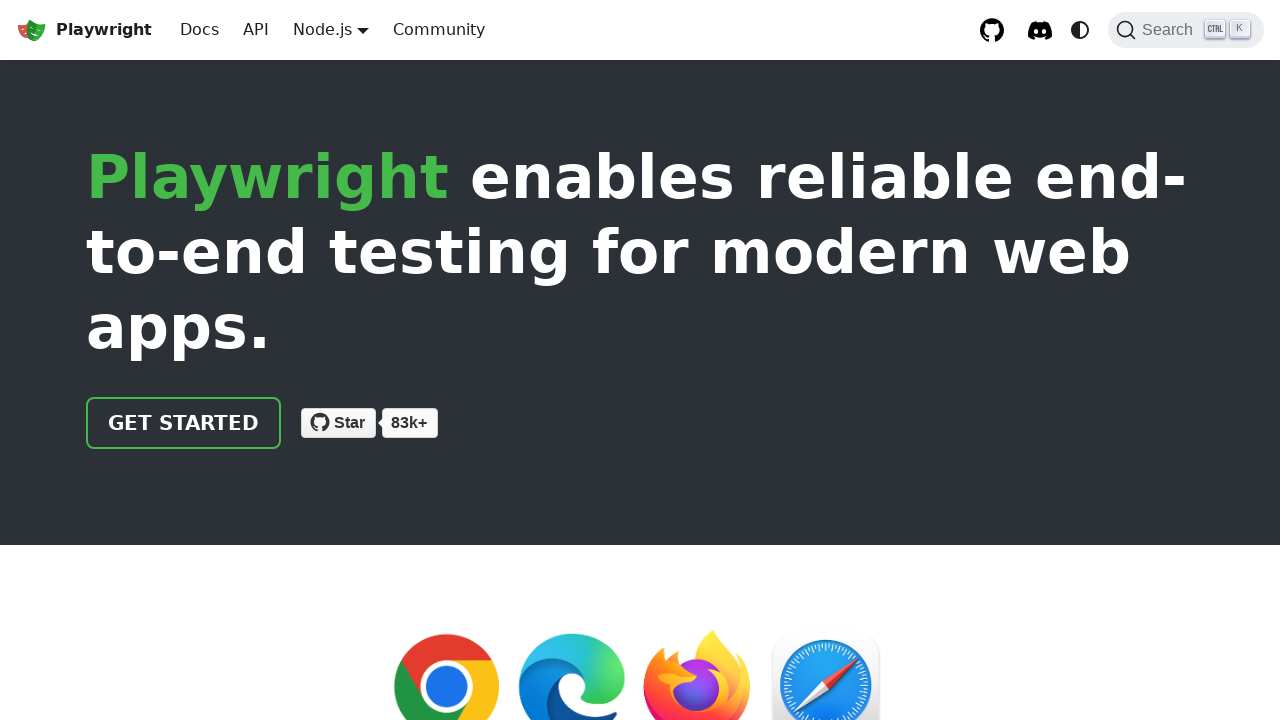

Navigated to Playwright documentation site
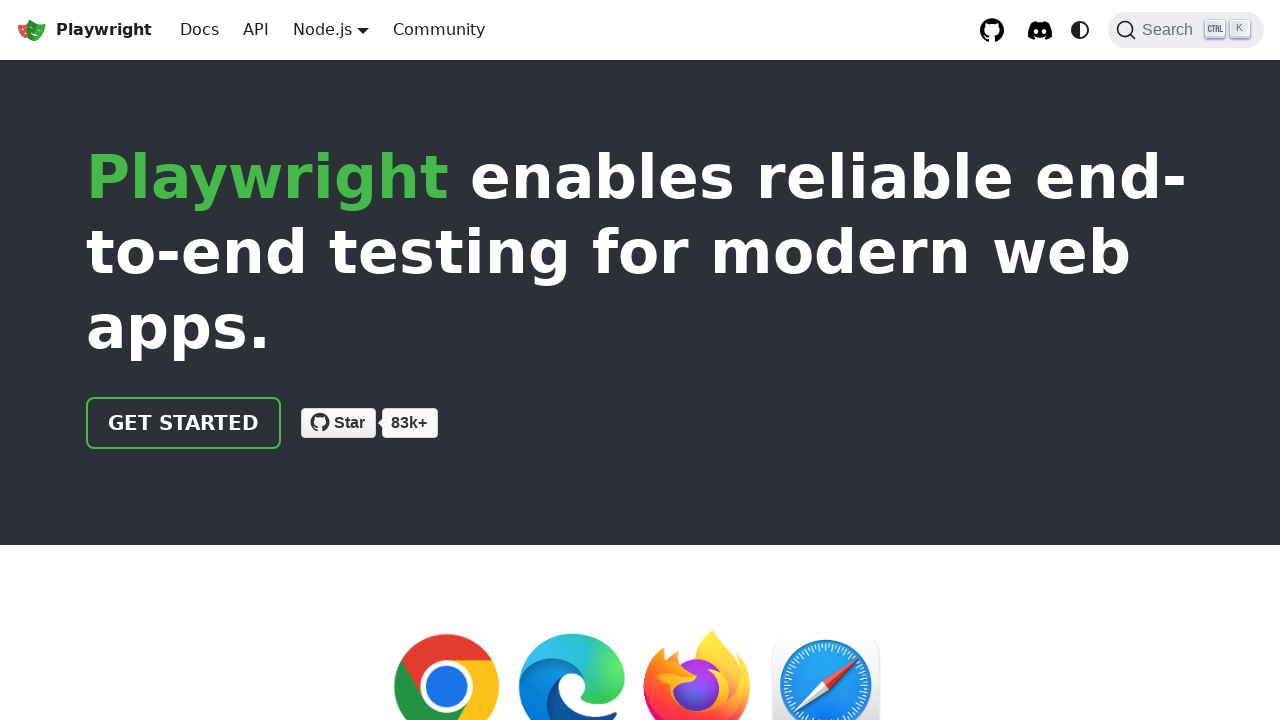

Clicked the 'Get started' link at (184, 423) on text=Get started
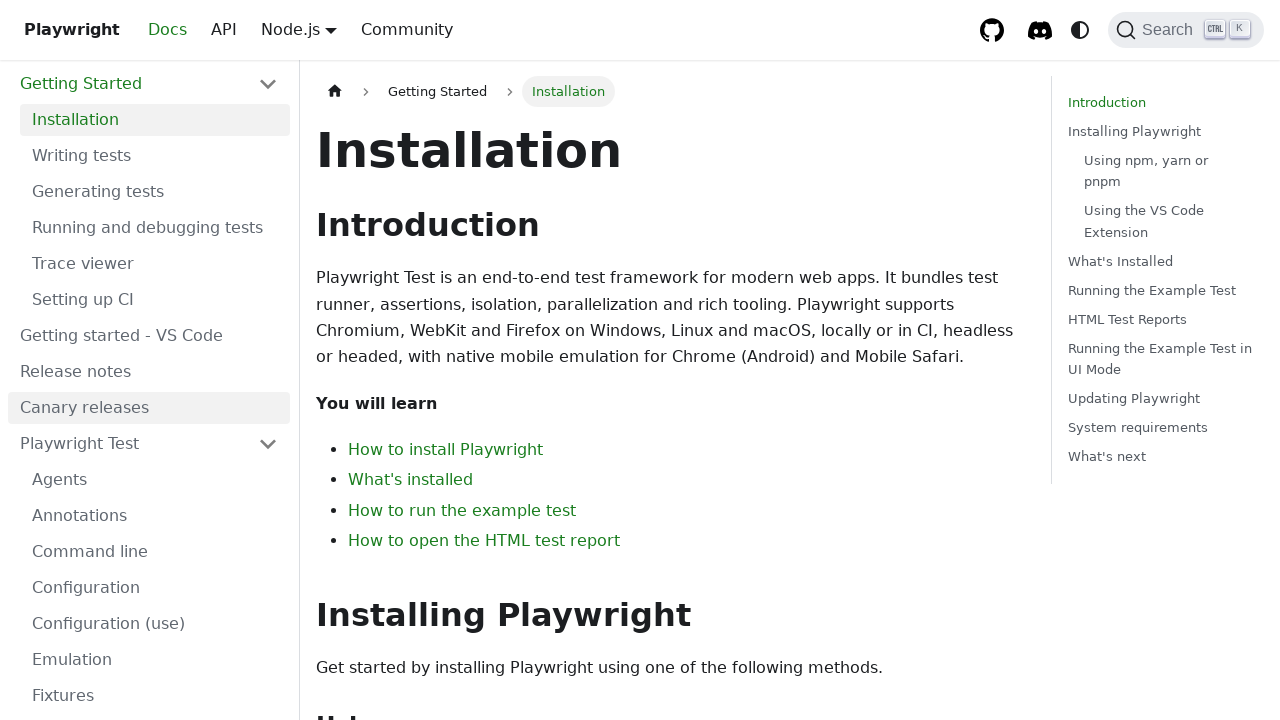

Waited for page load to complete (networkidle)
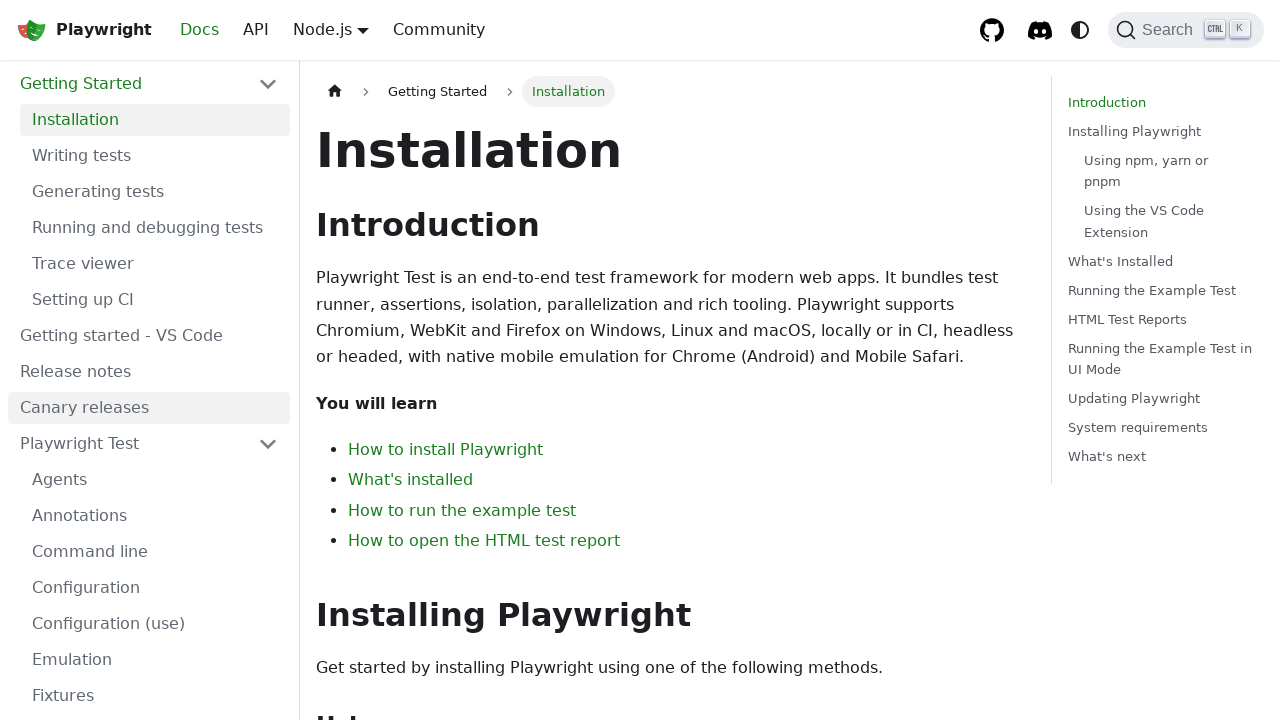

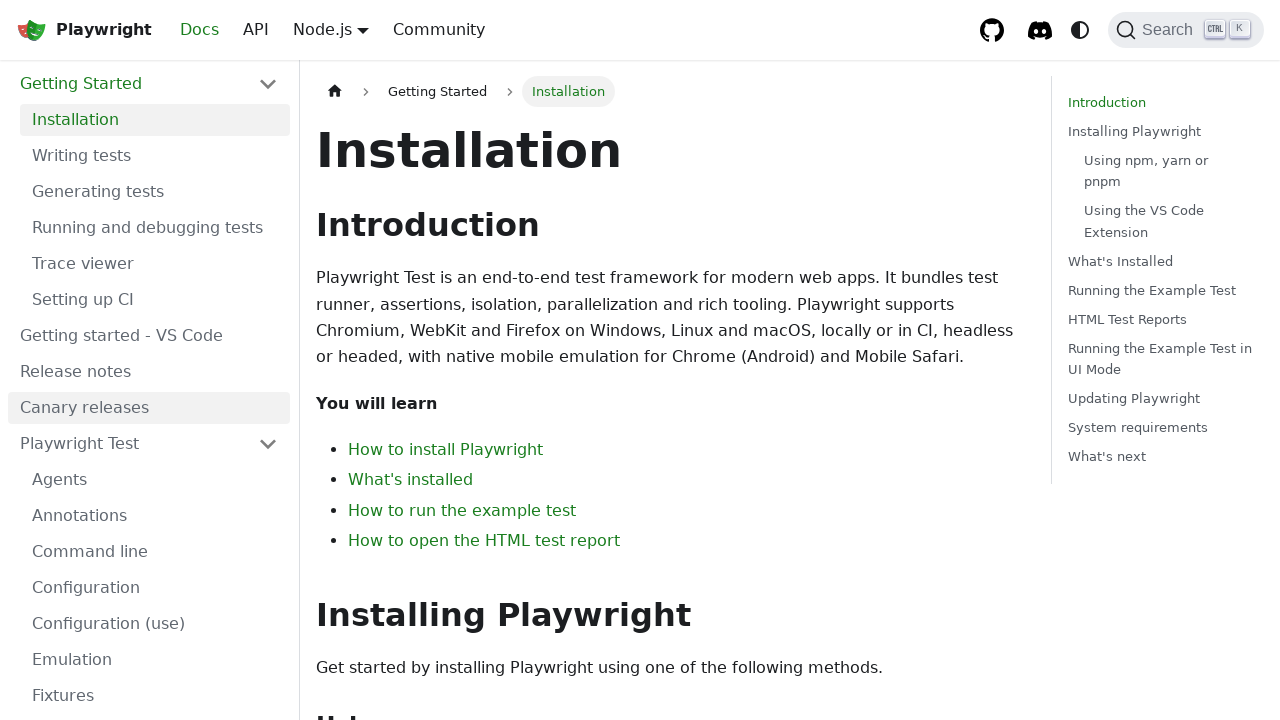